Navigates to Rahul Shetty Academy website and verifies the page loads successfully

Starting URL: https://rahulshettyacademy.com

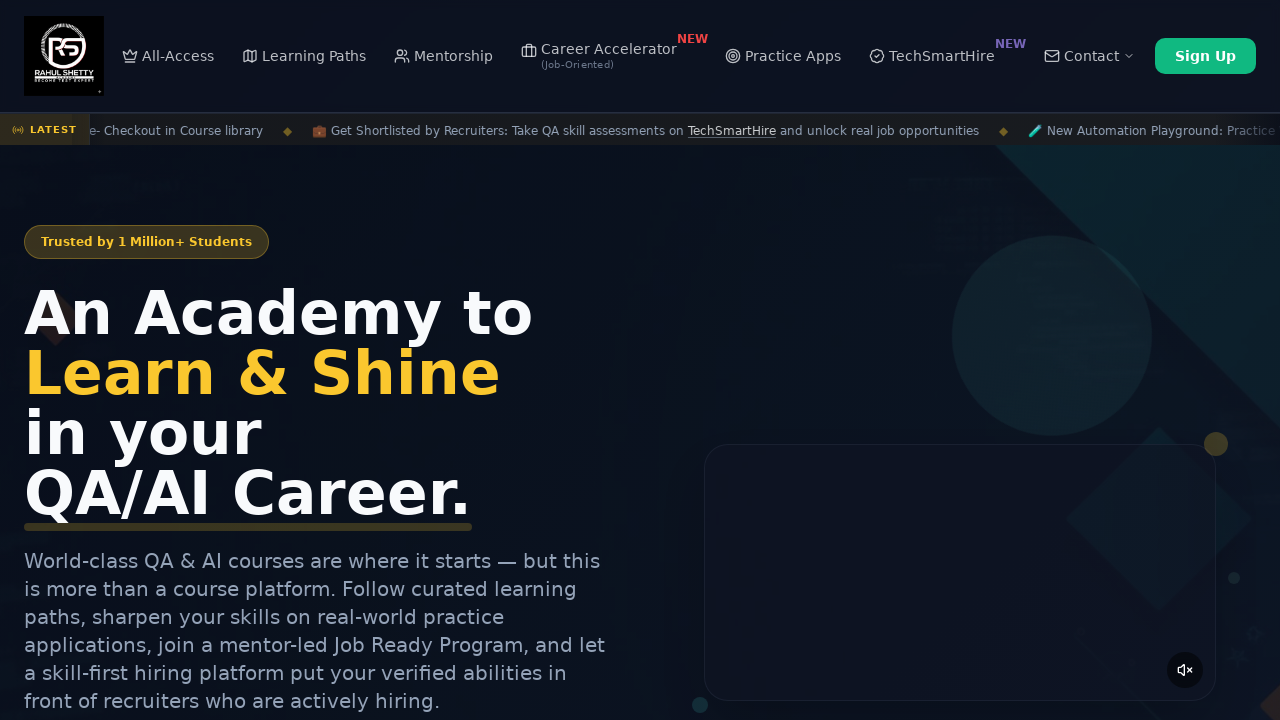

Waited for body element to load on Rahul Shetty Academy website
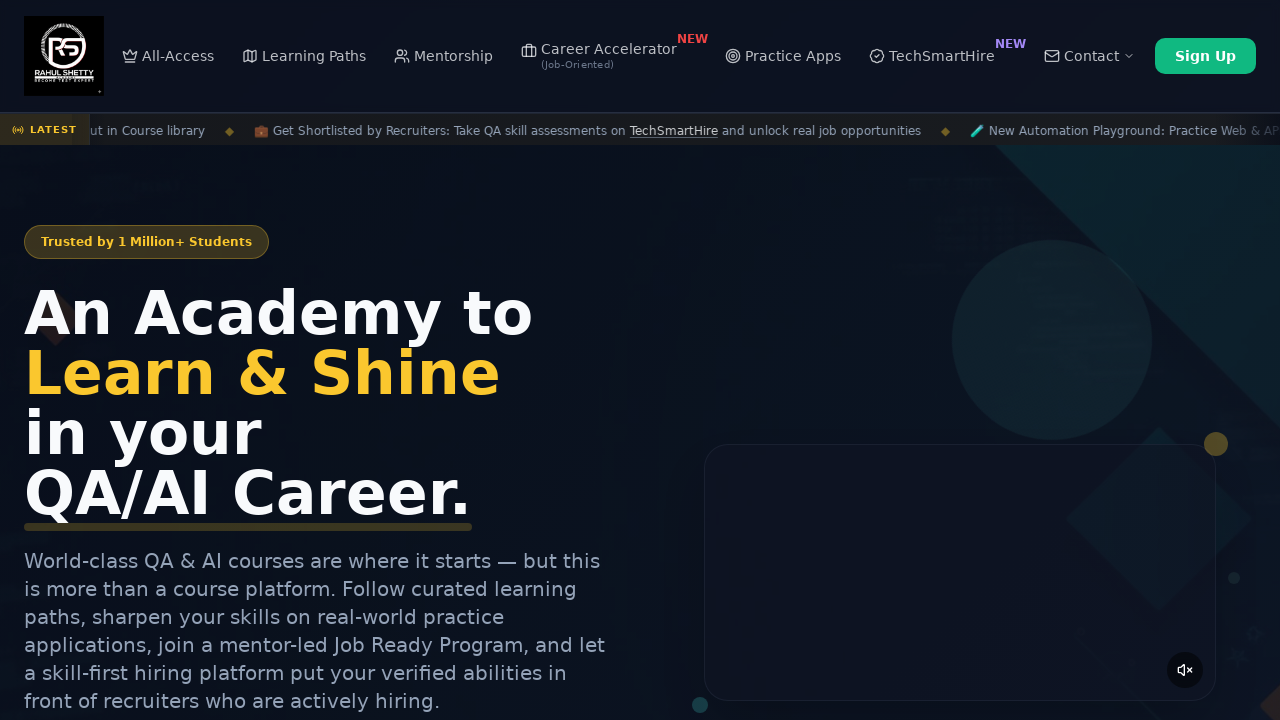

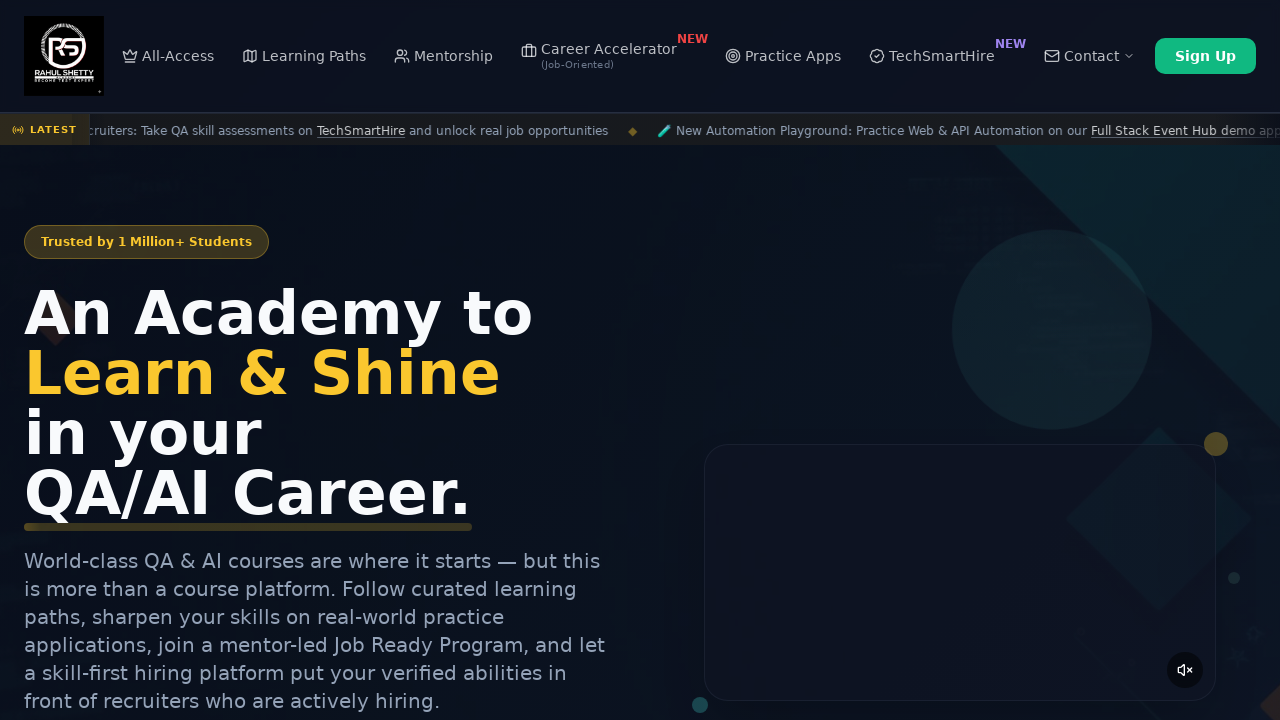